Opens the Flipkart e-commerce website and verifies it loads successfully

Starting URL: https://www.flipkart.com/

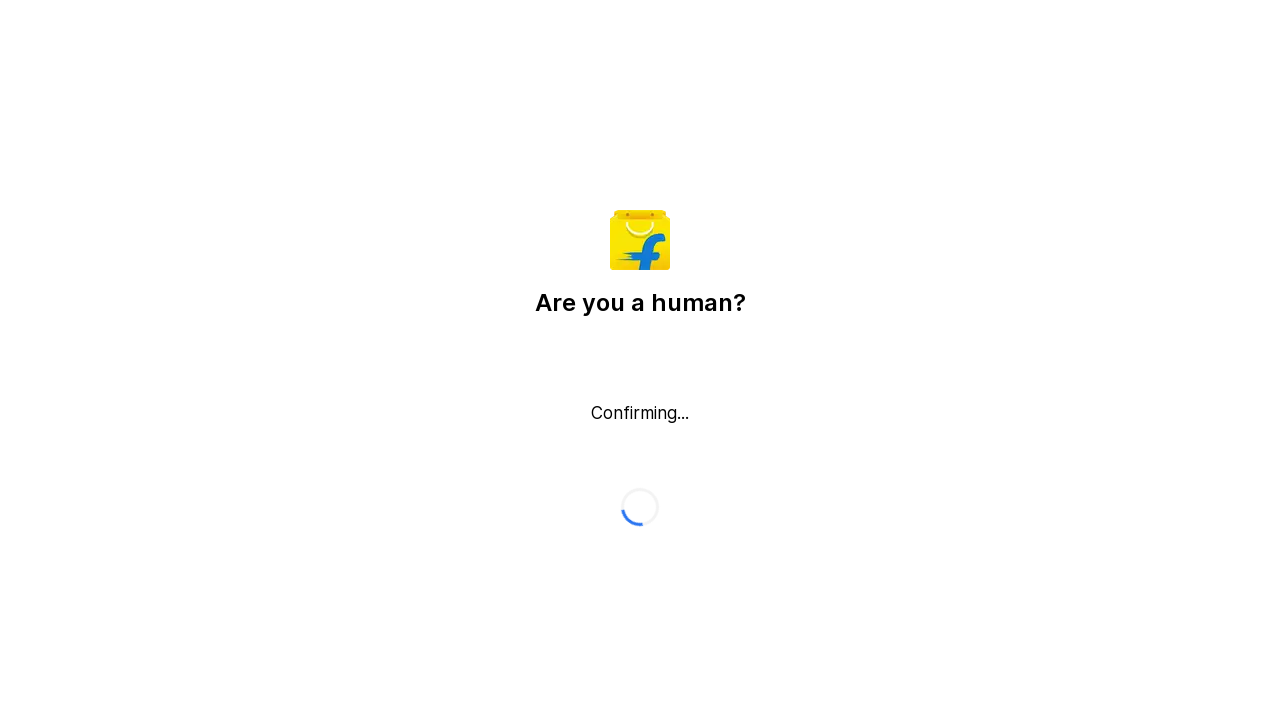

Navigated to Flipkart homepage
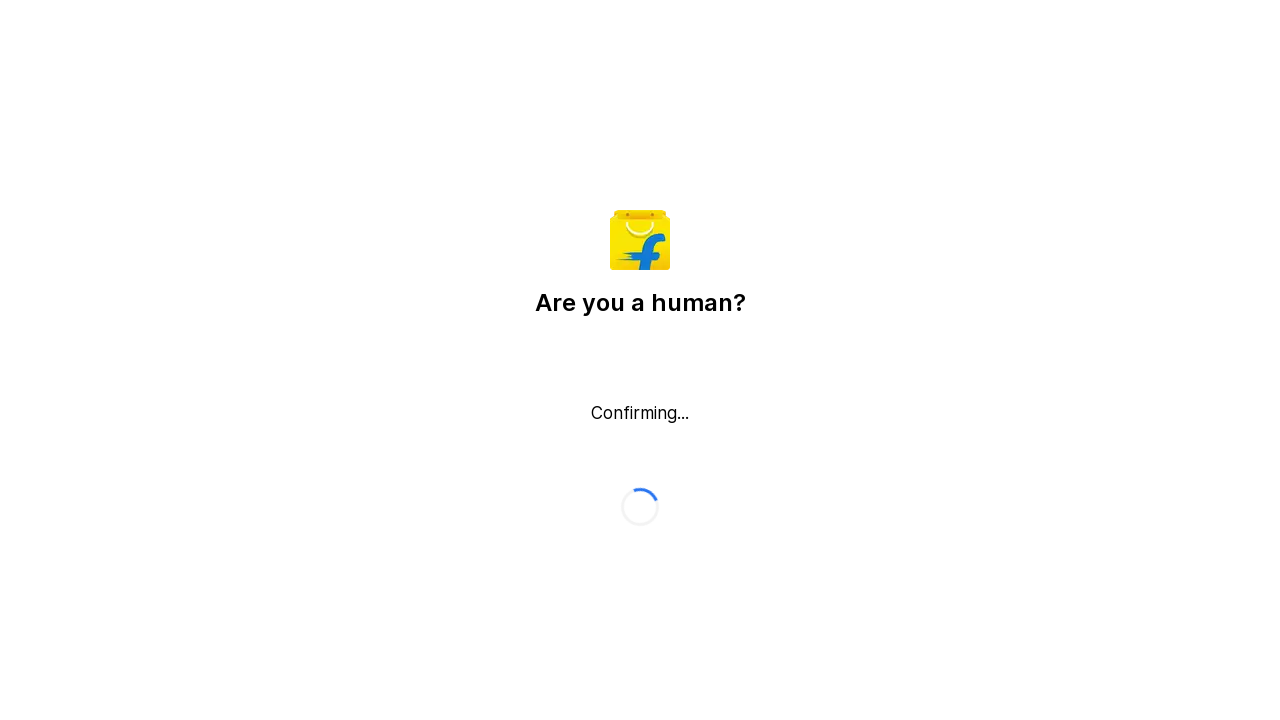

Page DOM content loaded successfully
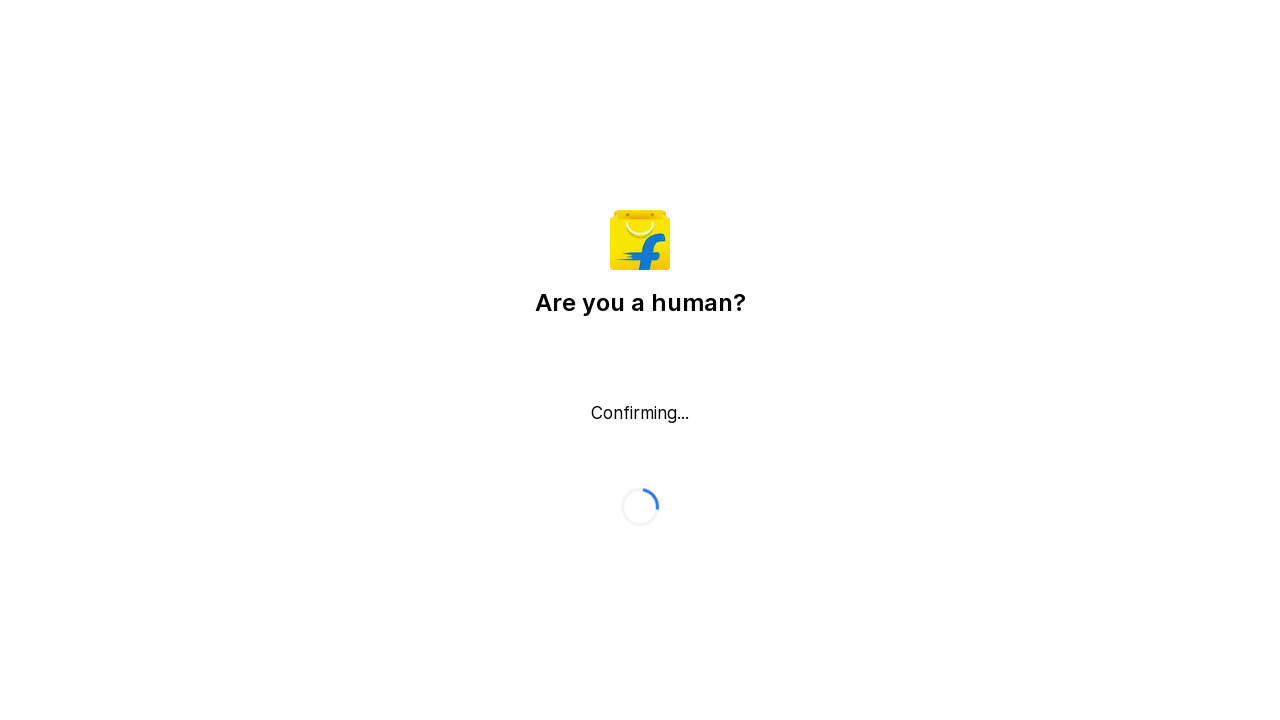

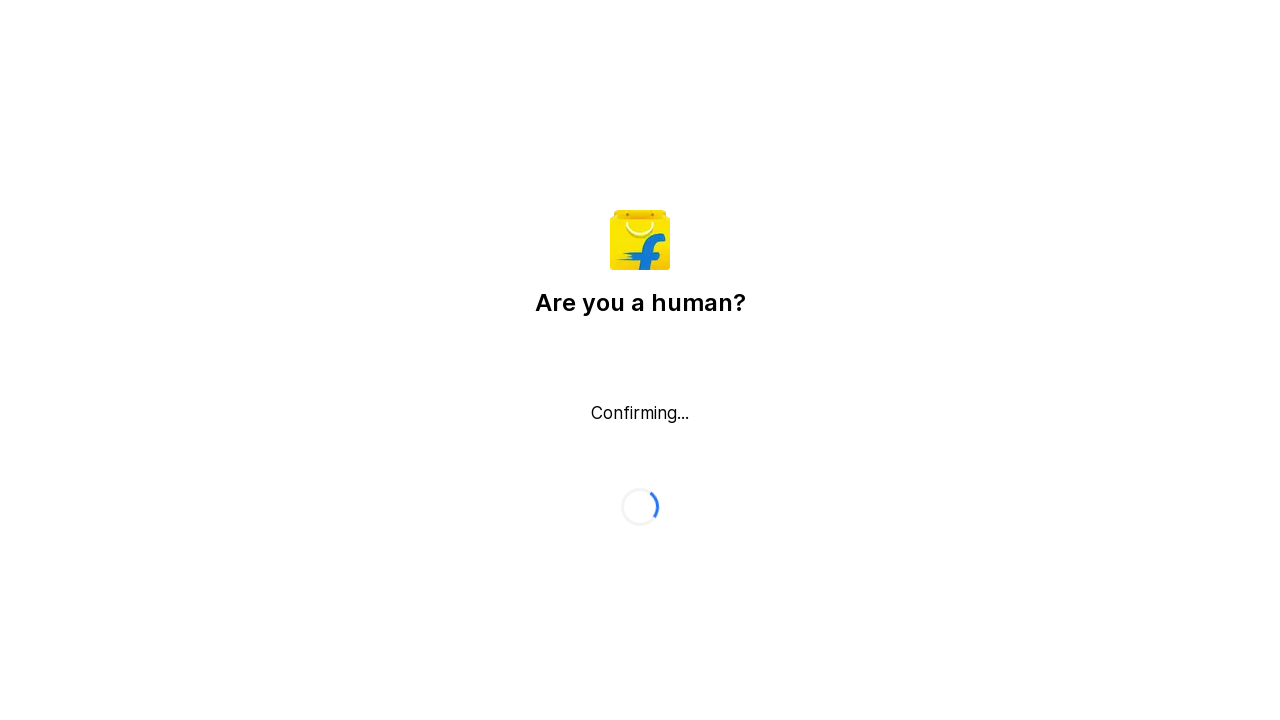